Tests dropdown selection functionality by selecting an option from a dropdown menu

Starting URL: https://formstone.it/components/dropdown/demo/

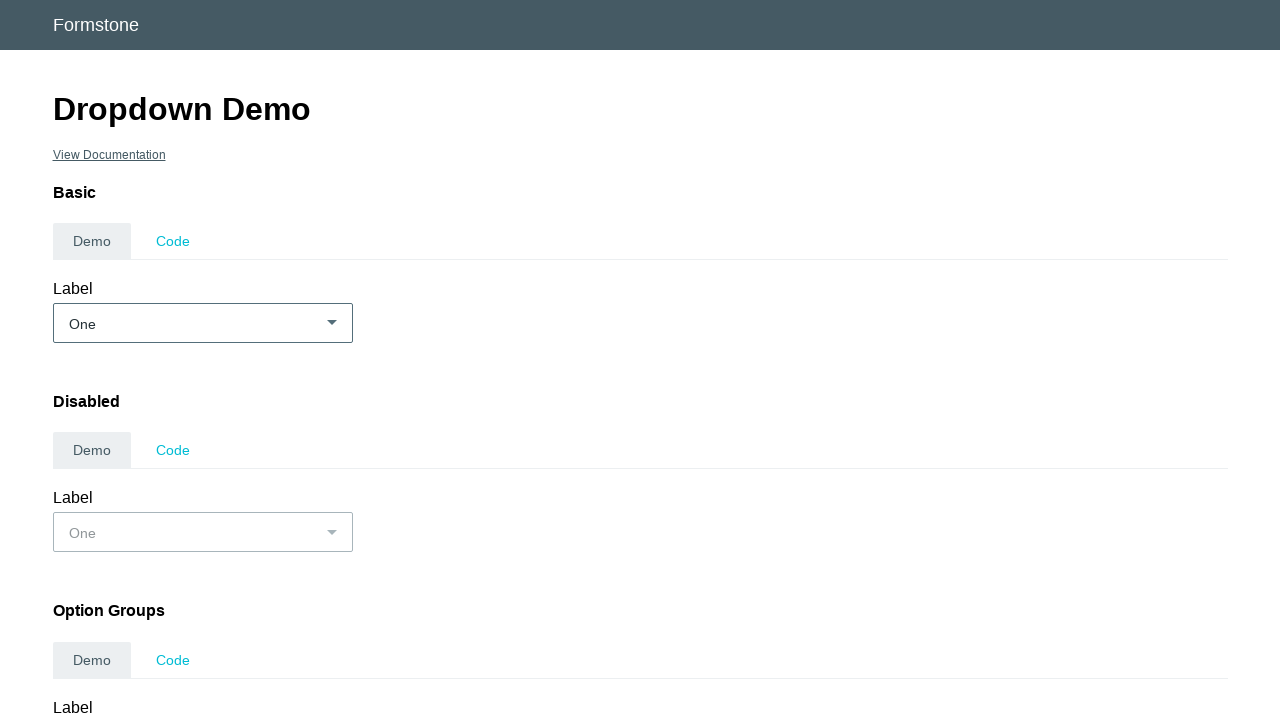

Selected 'Two' option from the dropdown menu on #demo_basic
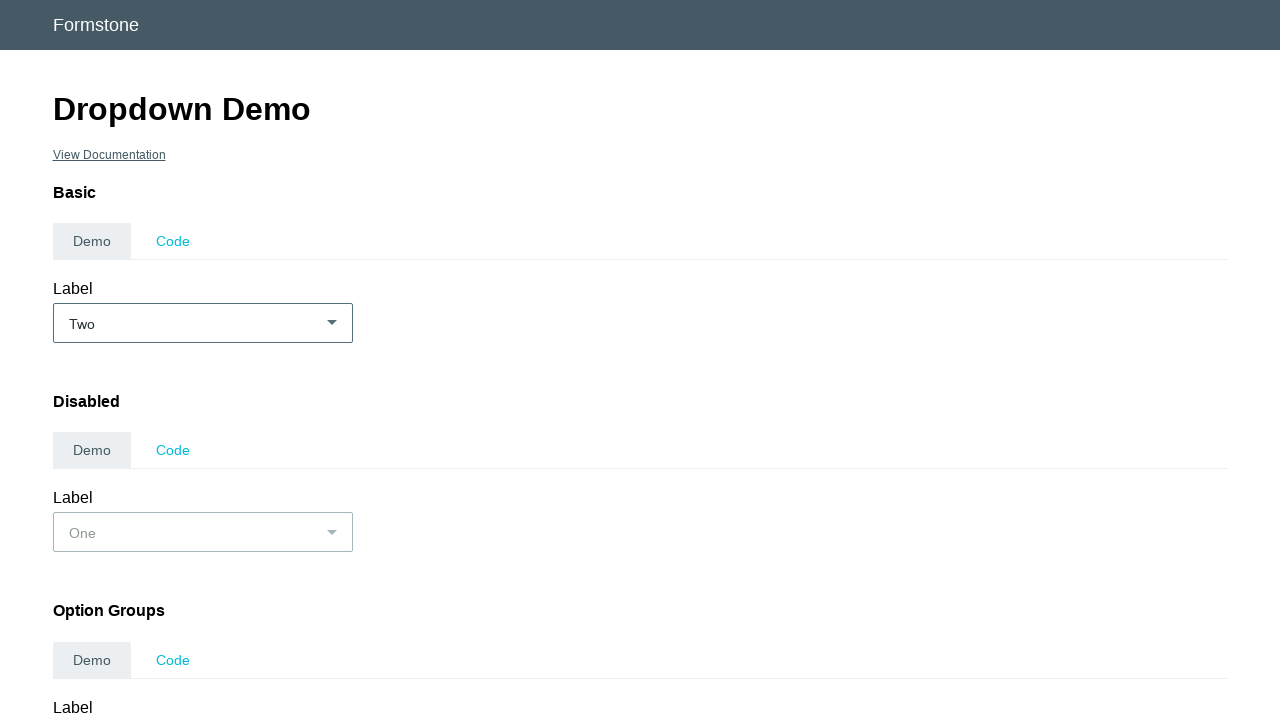

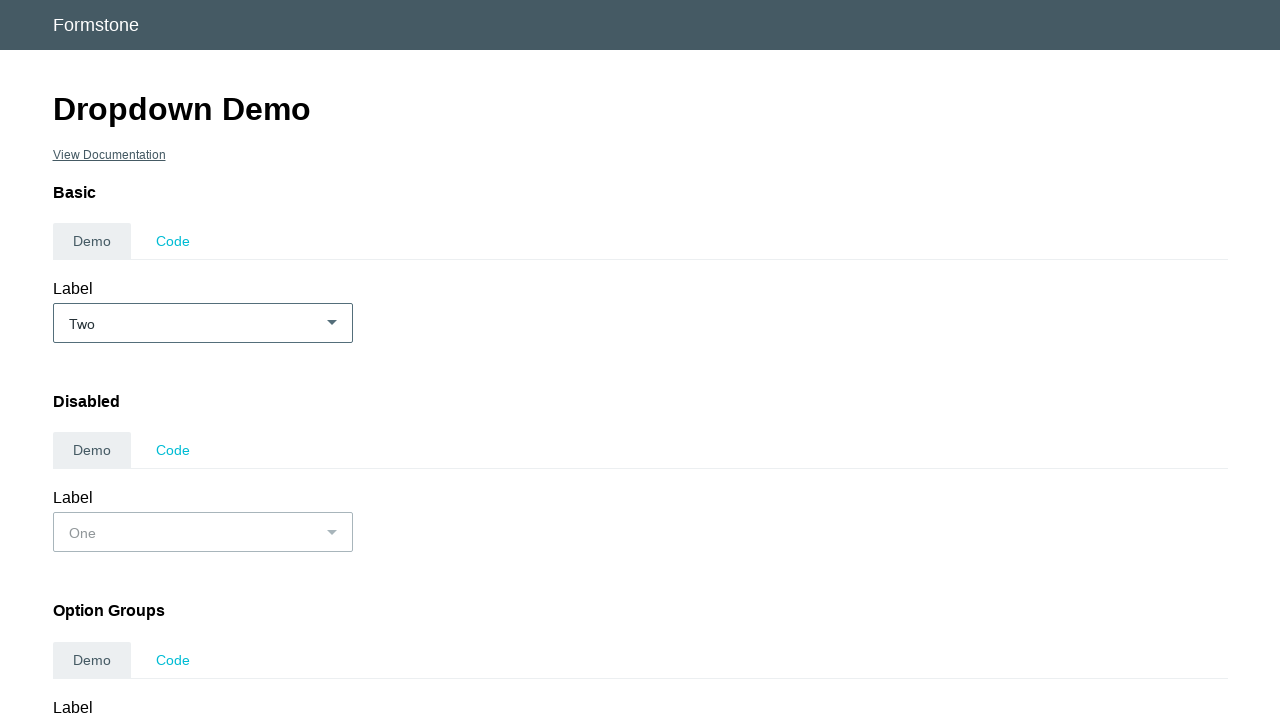